Tests drag and drop functionality by dragging an element from Box A to Box B and verifying the contents swap

Starting URL: https://the-internet.herokuapp.com/drag_and_drop

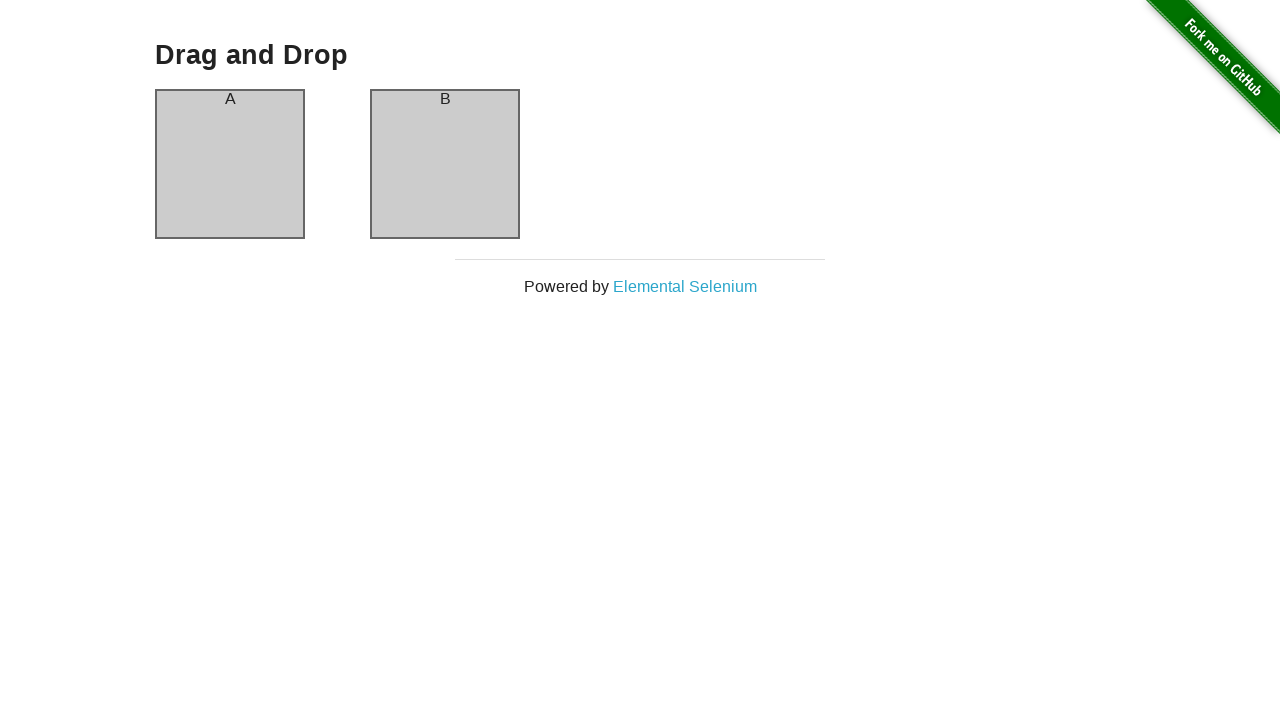

Navigated to drag and drop test page
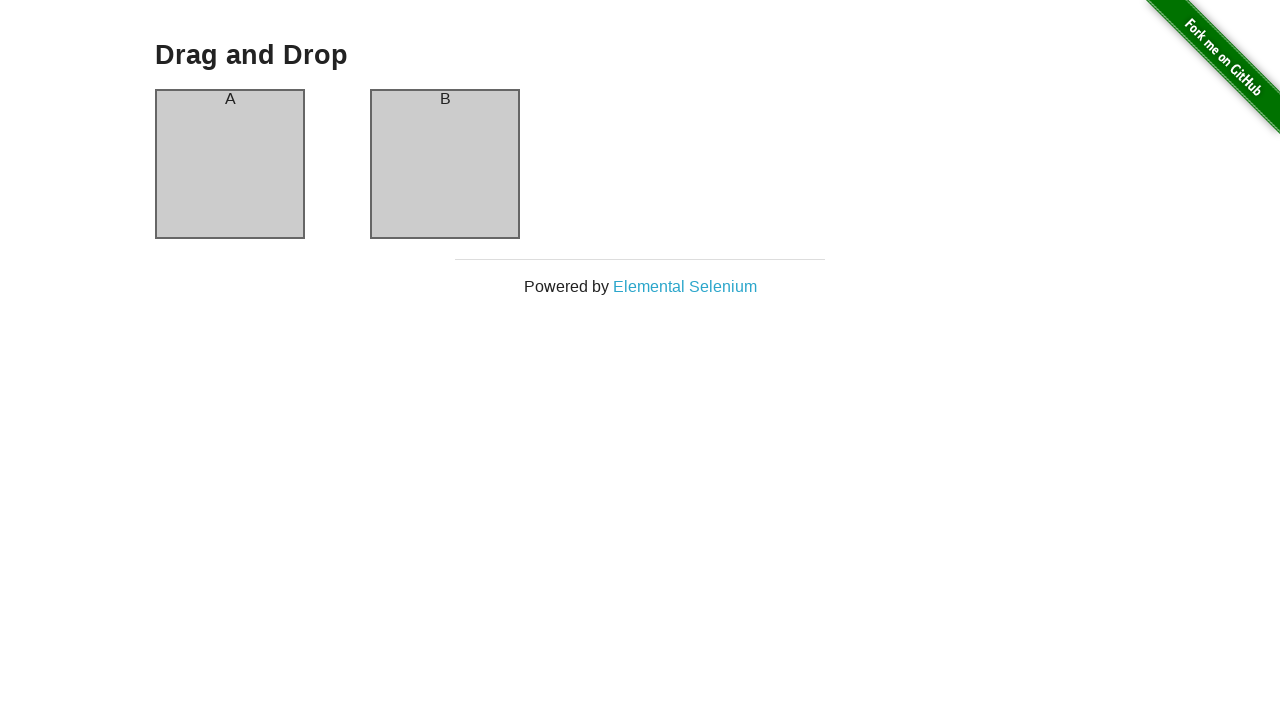

Located Box A (source element)
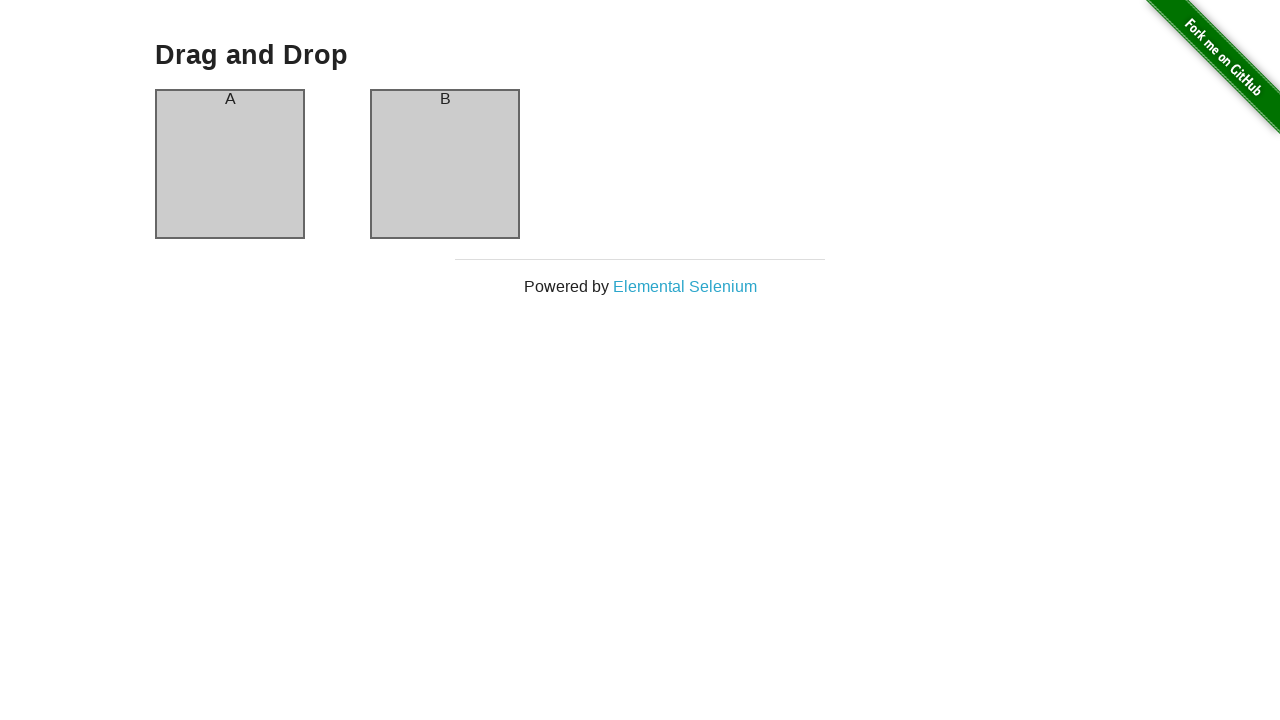

Located Box B (target element)
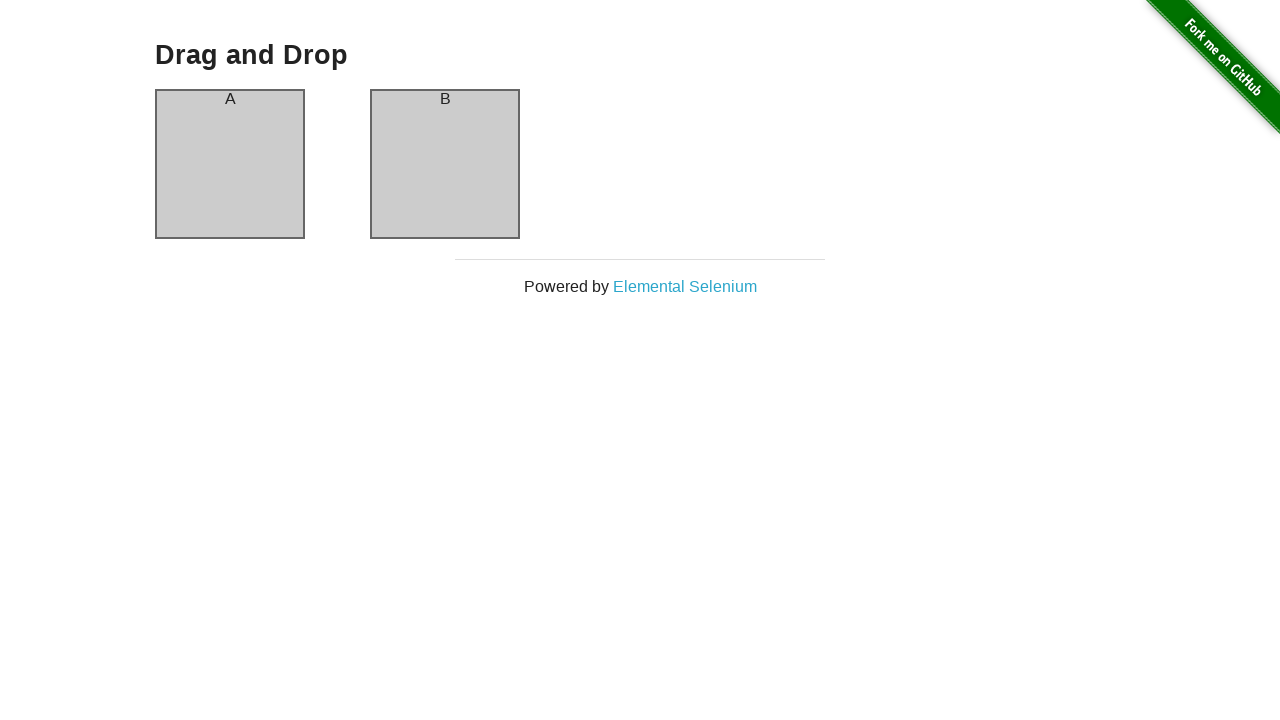

Dragged Box A to Box B at (445, 164)
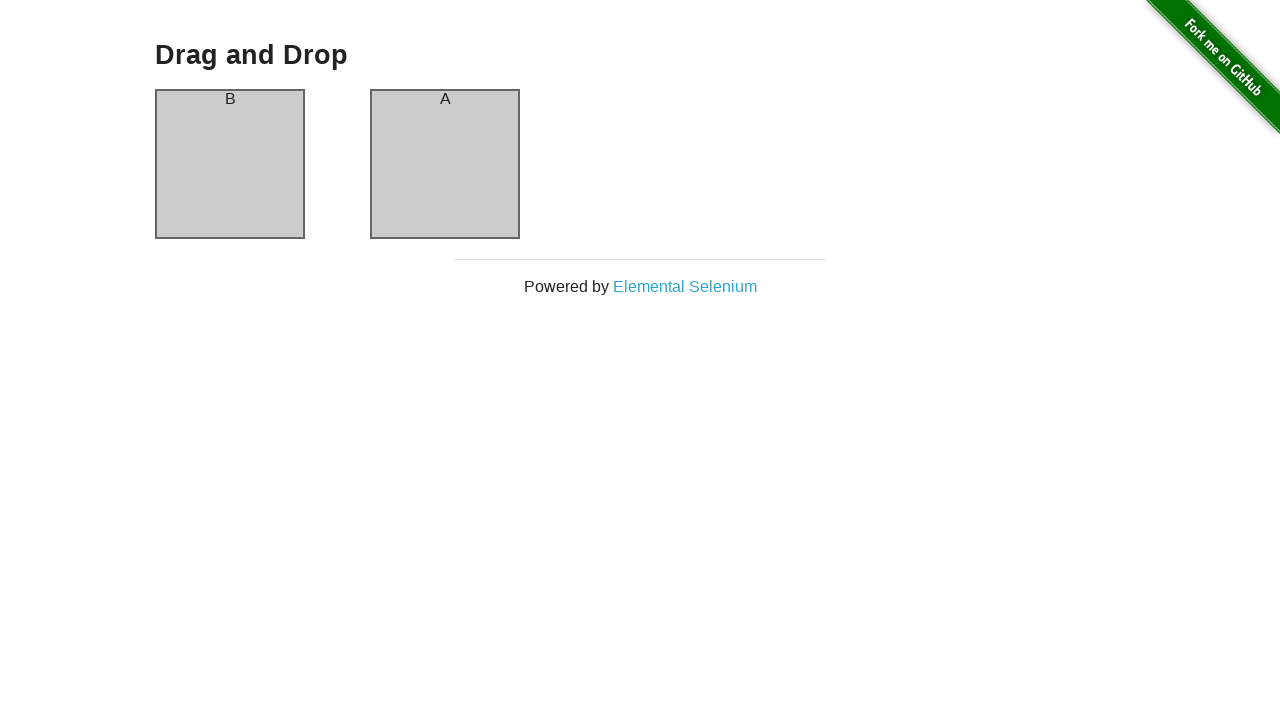

Verified that Box A now contains 'B' after drag and drop
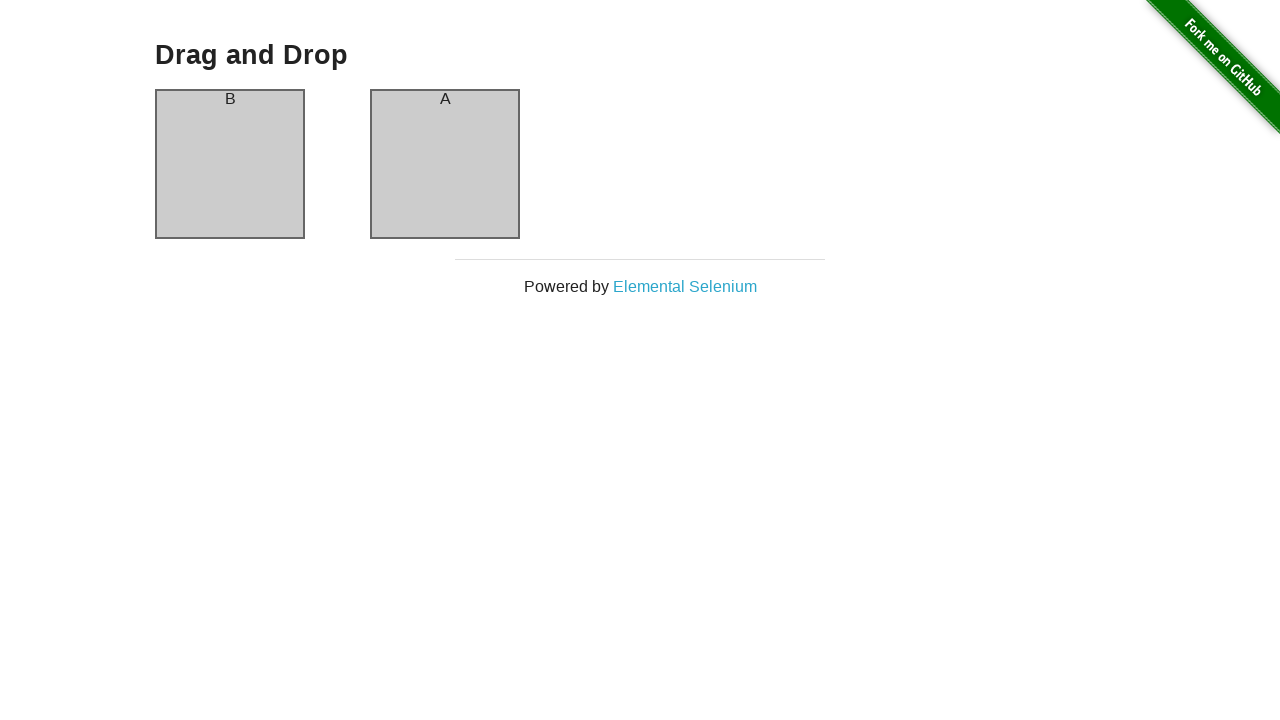

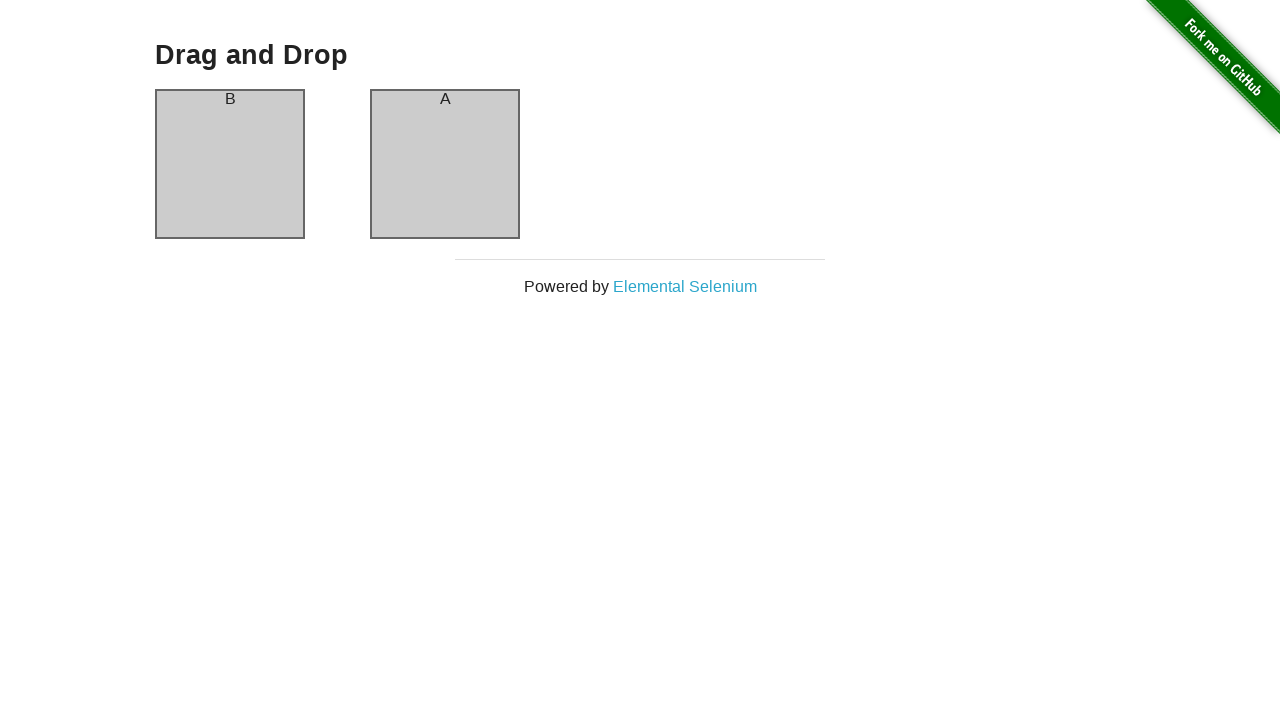